Clicks on the Signup/Login button and verifies that the "New User Signup!" text is visible on the page

Starting URL: https://automationexercise.com/

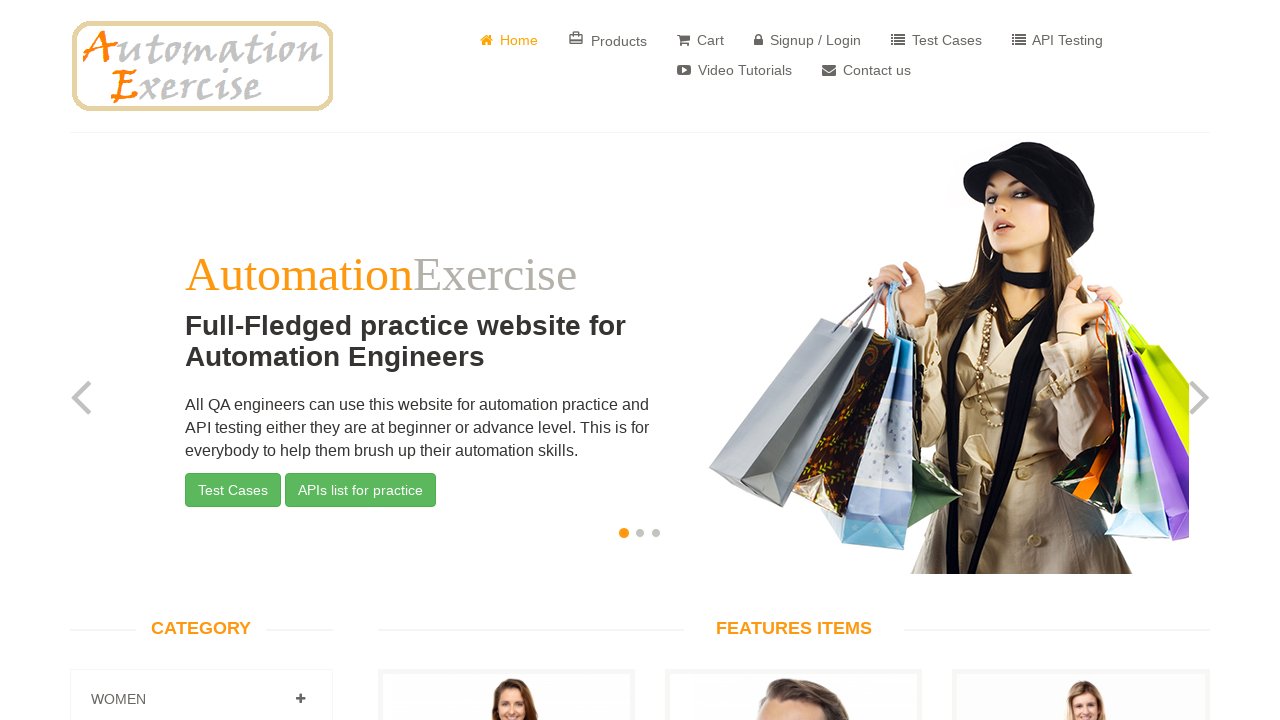

Clicked on Signup/Login button at (808, 40) on a:has-text(' Signup / Login')
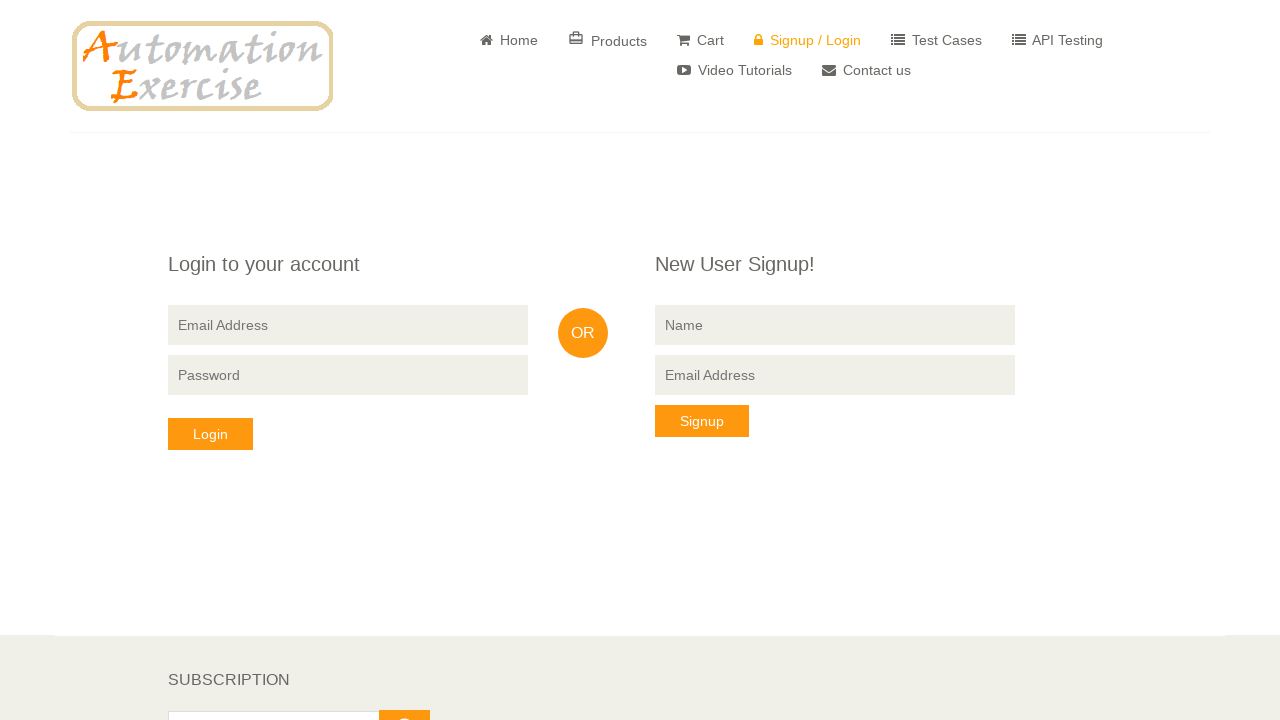

Located 'New User Signup!' text element
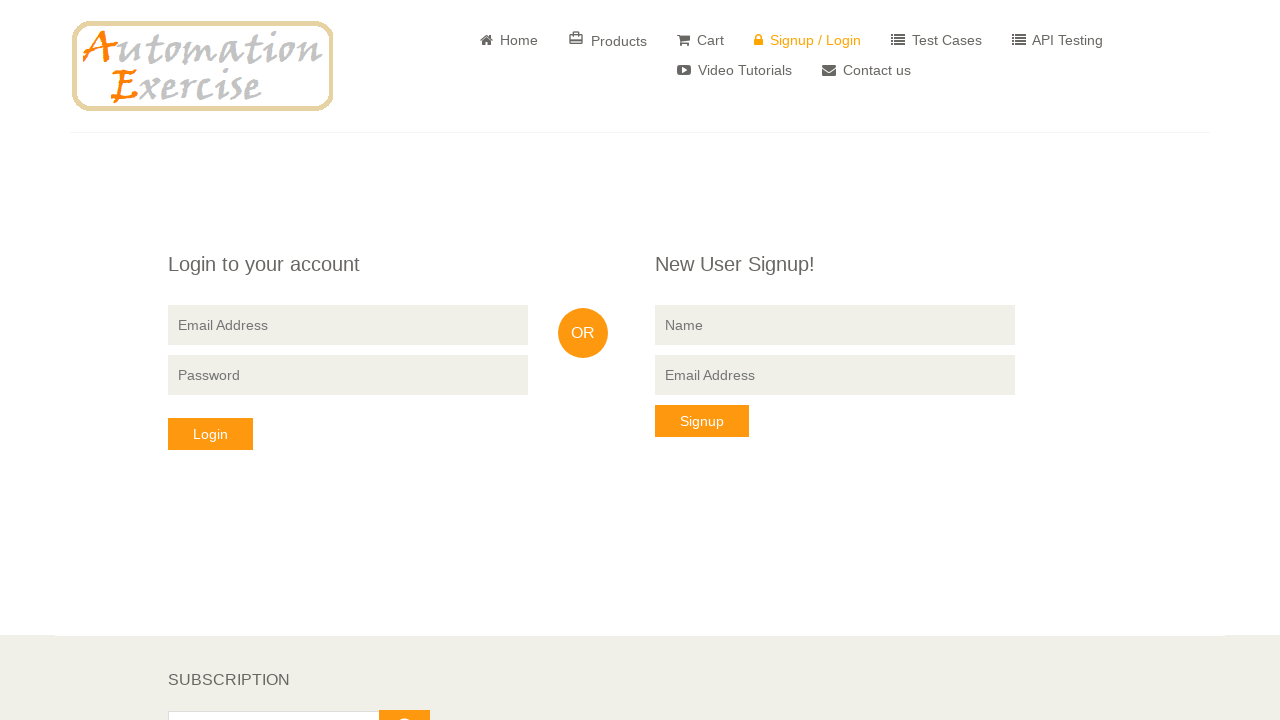

Verified 'New User Signup!' text is visible on the page
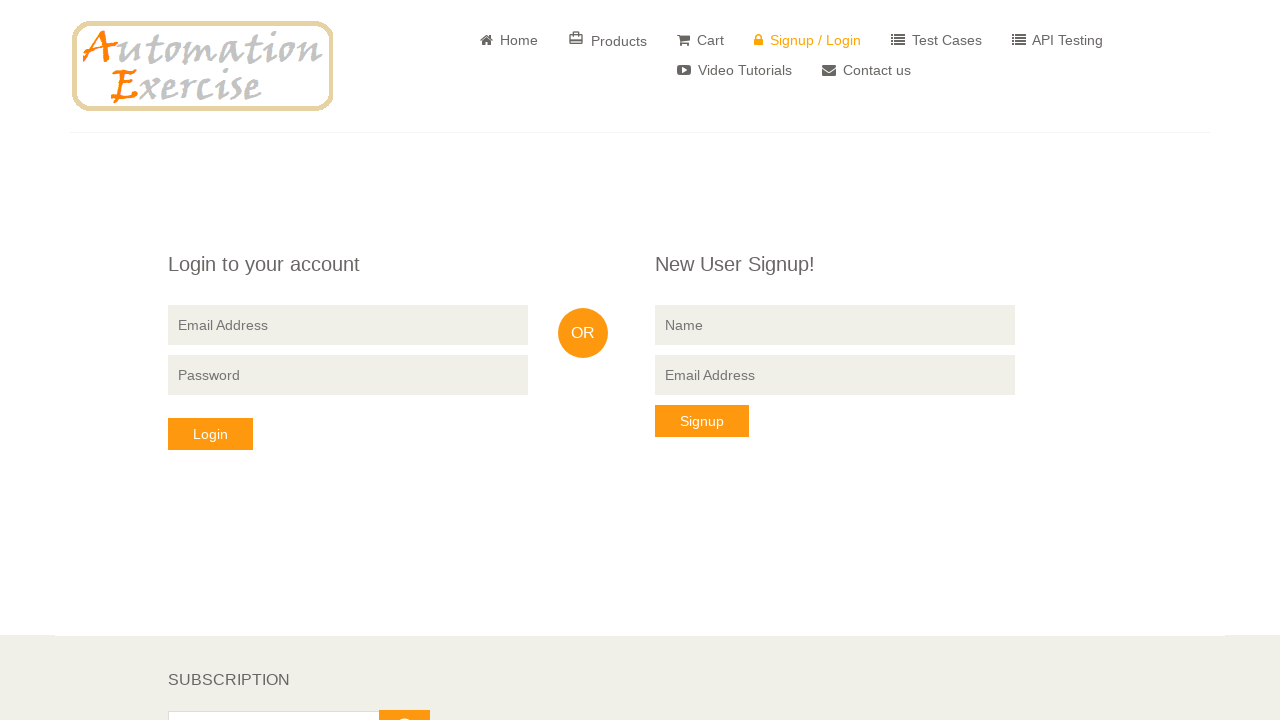

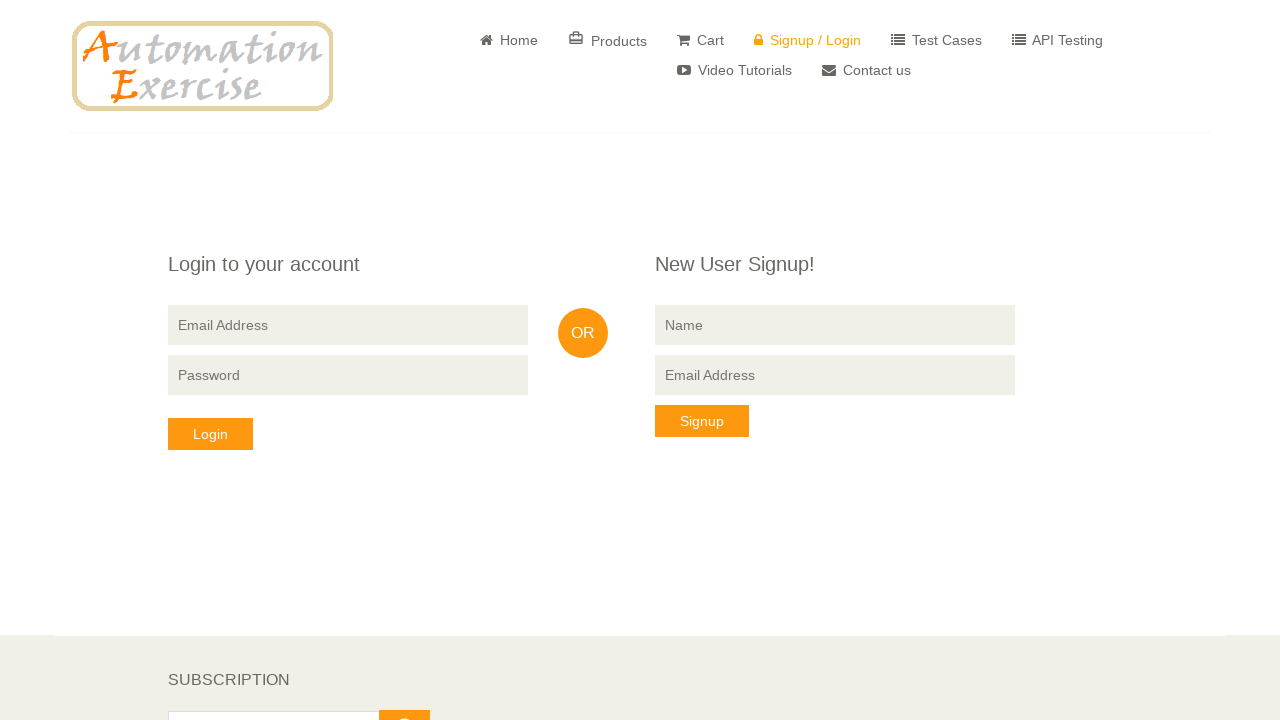